Tests that a todo item is removed when edited to an empty string

Starting URL: https://demo.playwright.dev/todomvc

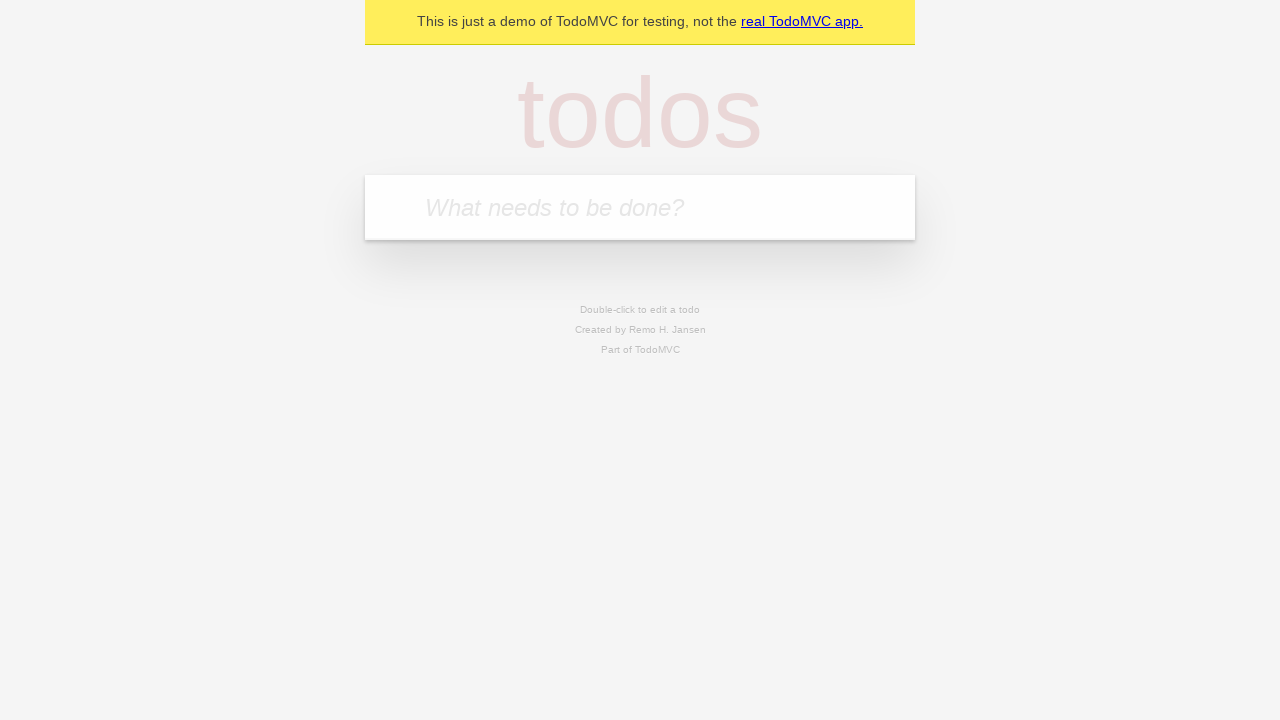

Filled new todo field with 'buy some cheese' on internal:attr=[placeholder="What needs to be done?"i]
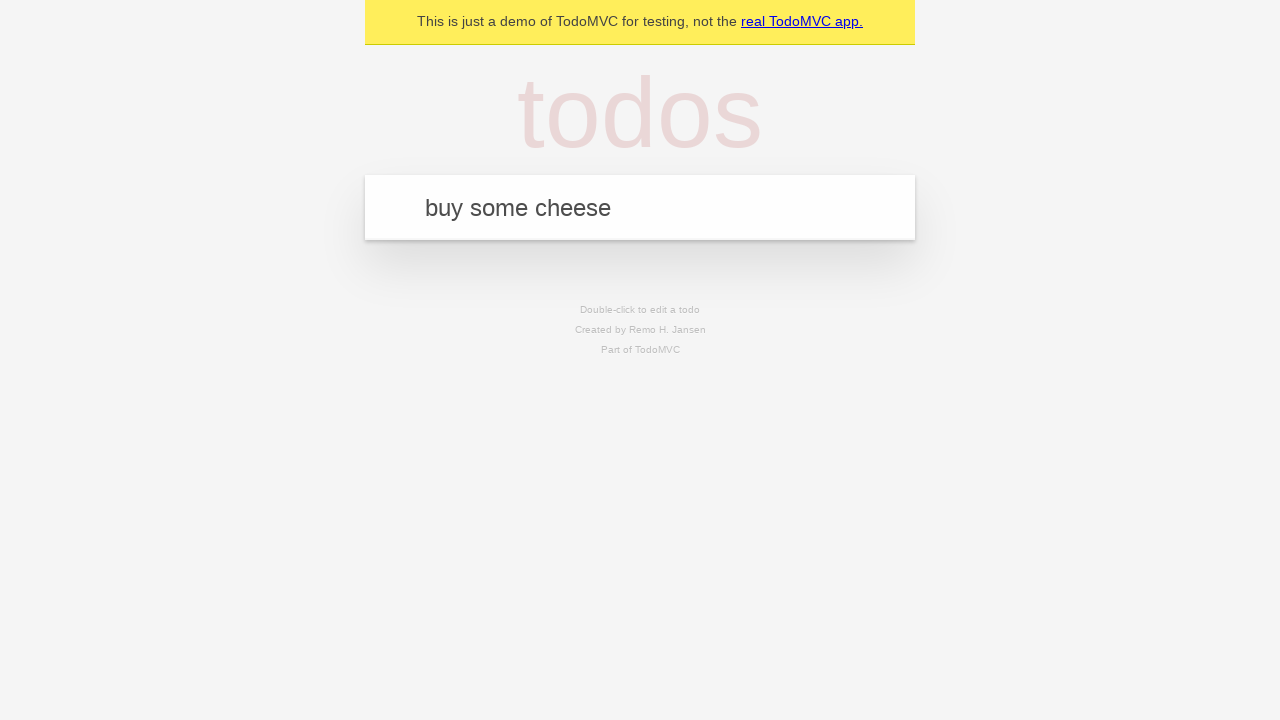

Pressed Enter to create todo item 'buy some cheese' on internal:attr=[placeholder="What needs to be done?"i]
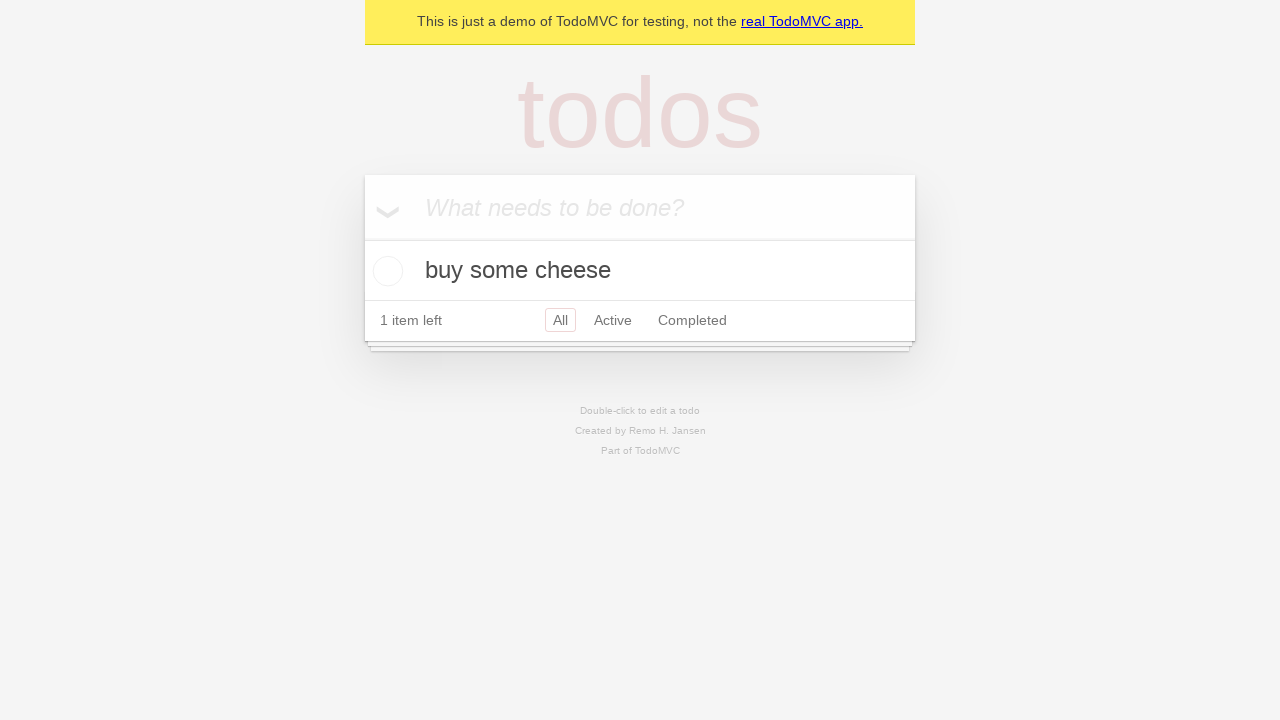

Filled new todo field with 'feed the cat' on internal:attr=[placeholder="What needs to be done?"i]
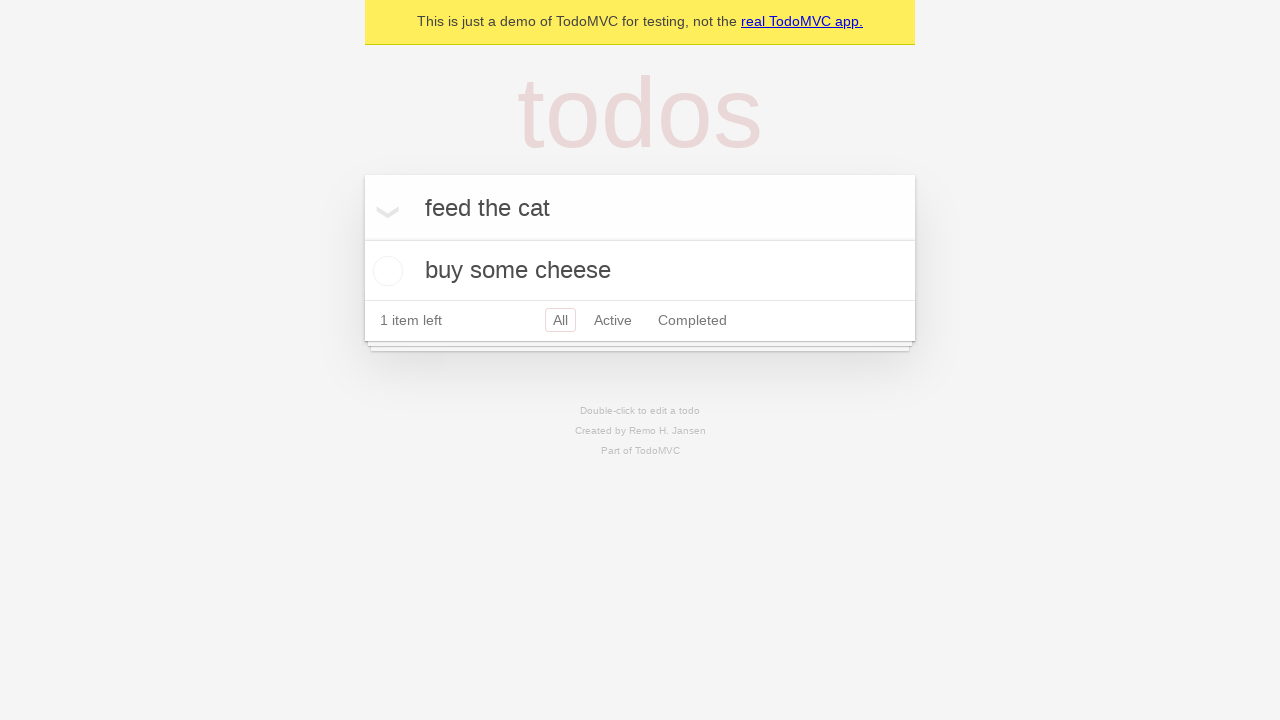

Pressed Enter to create todo item 'feed the cat' on internal:attr=[placeholder="What needs to be done?"i]
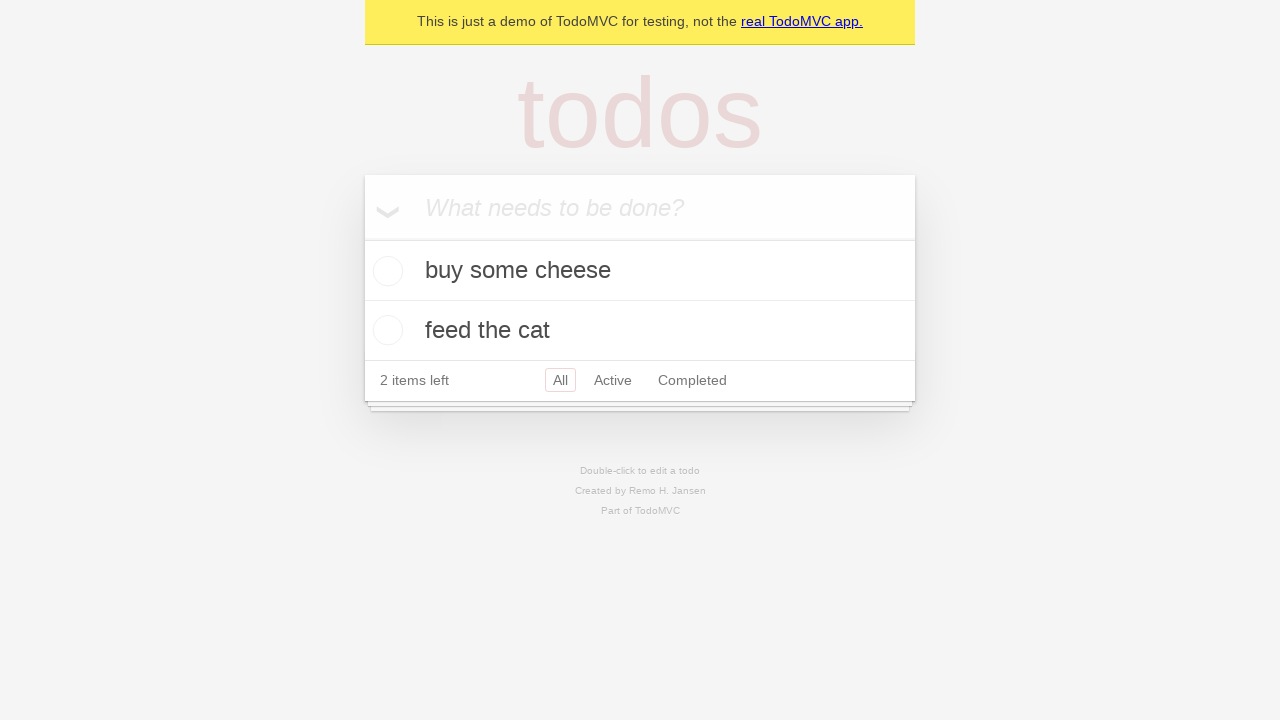

Filled new todo field with 'book a doctors appointment' on internal:attr=[placeholder="What needs to be done?"i]
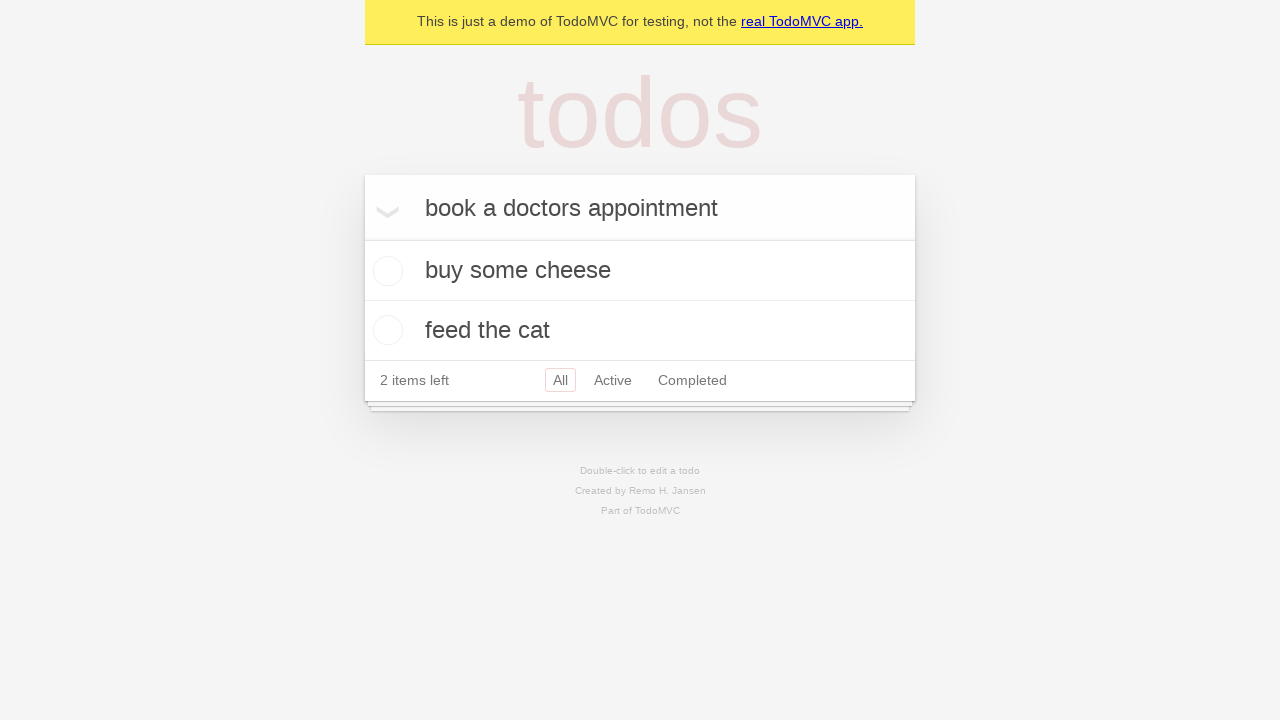

Pressed Enter to create todo item 'book a doctors appointment' on internal:attr=[placeholder="What needs to be done?"i]
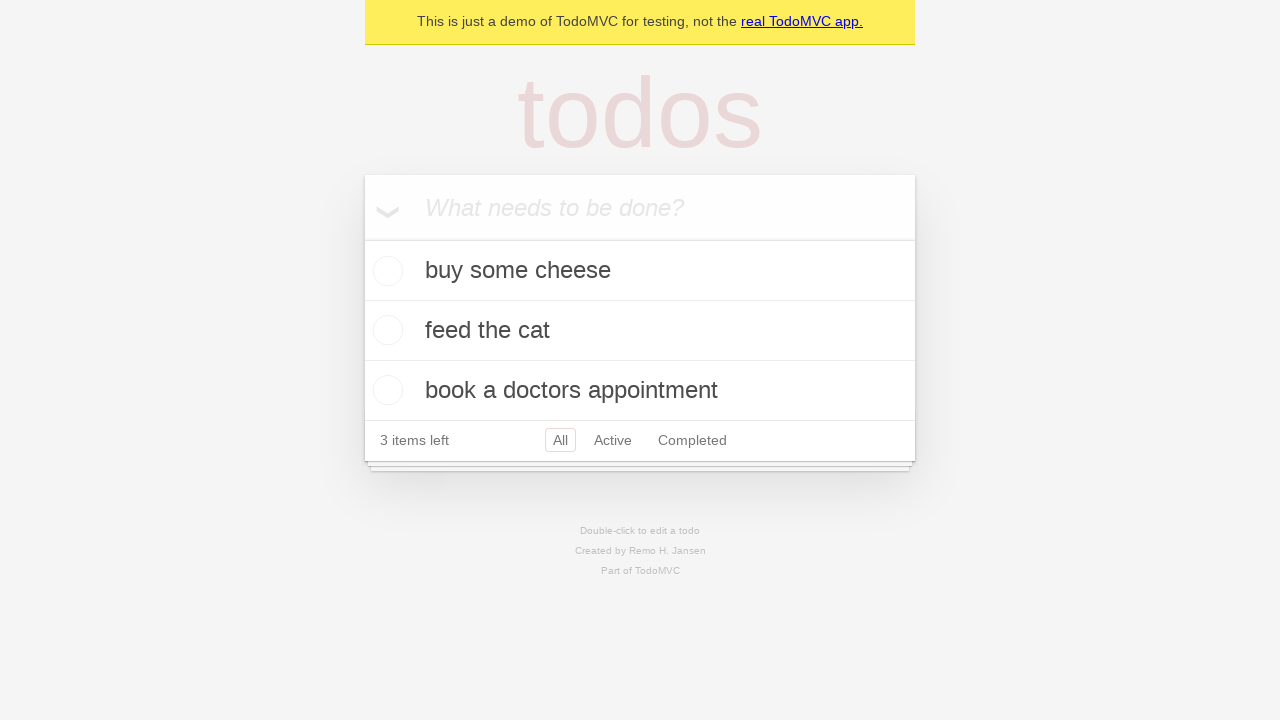

Double-clicked the second todo item to enter edit mode at (640, 331) on internal:testid=[data-testid="todo-item"s] >> nth=1
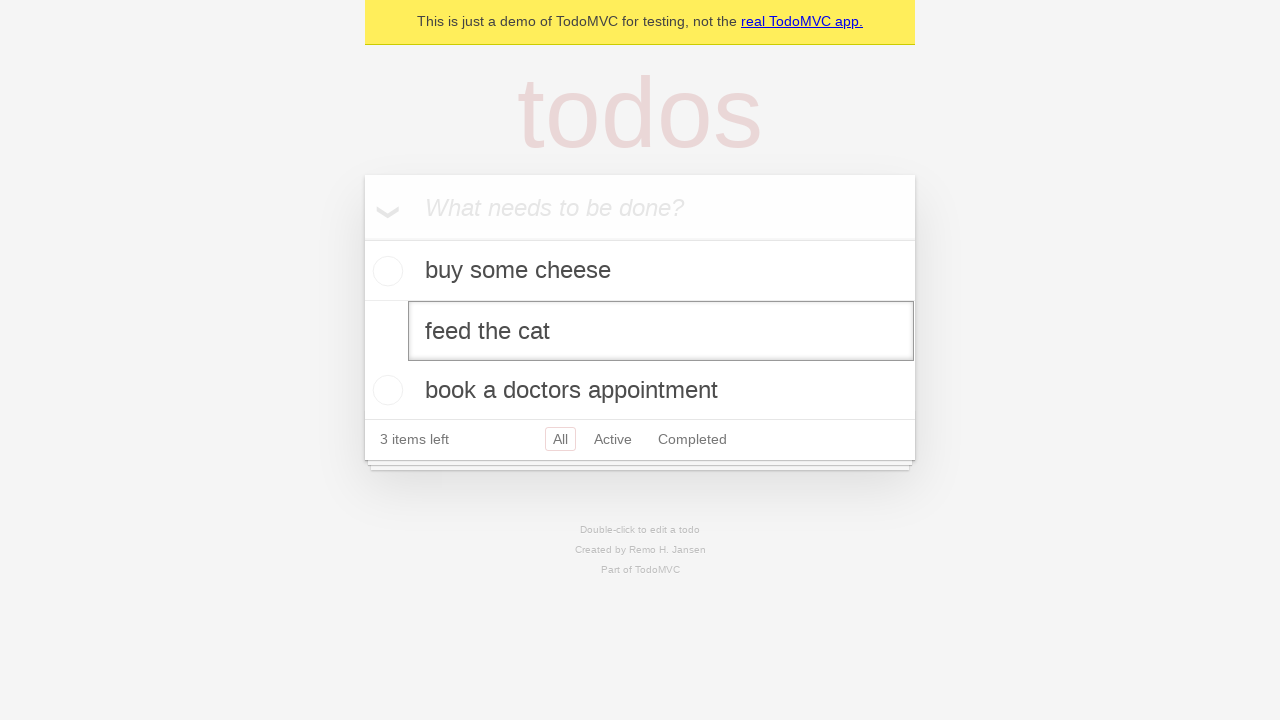

Cleared the todo item text to an empty string on internal:testid=[data-testid="todo-item"s] >> nth=1 >> internal:role=textbox[nam
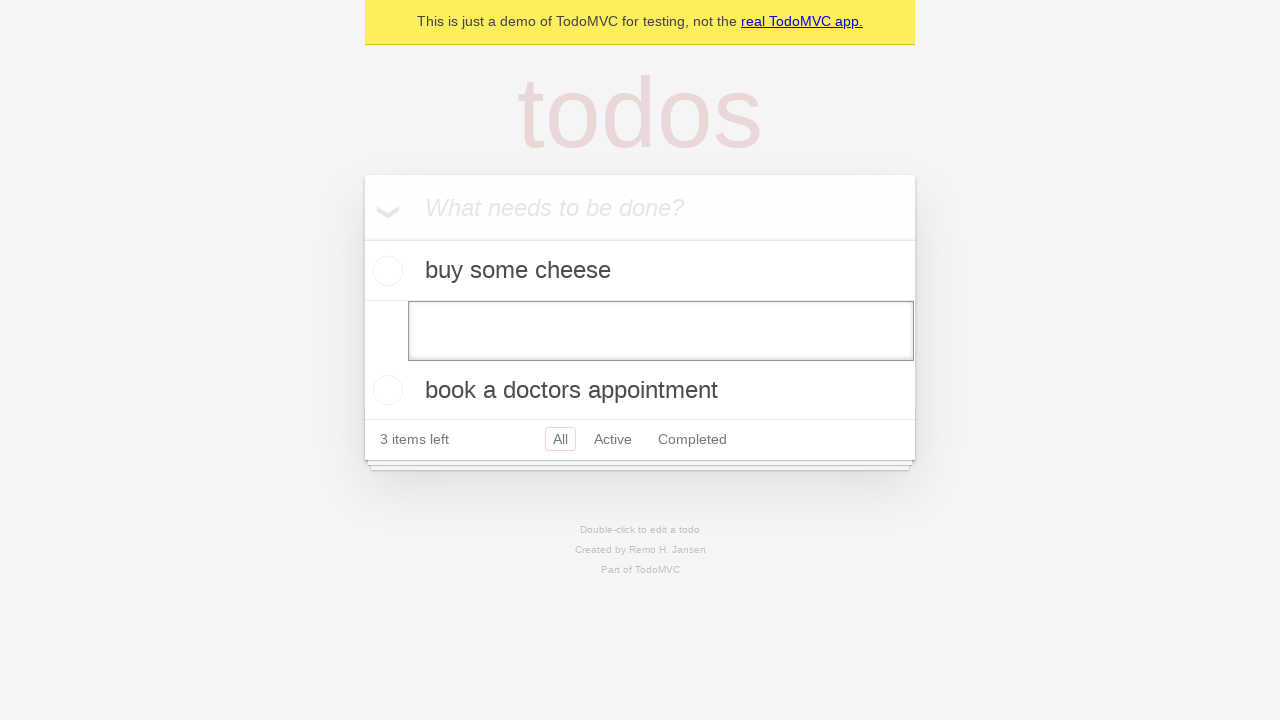

Pressed Enter to confirm the empty edit, removing the todo item on internal:testid=[data-testid="todo-item"s] >> nth=1 >> internal:role=textbox[nam
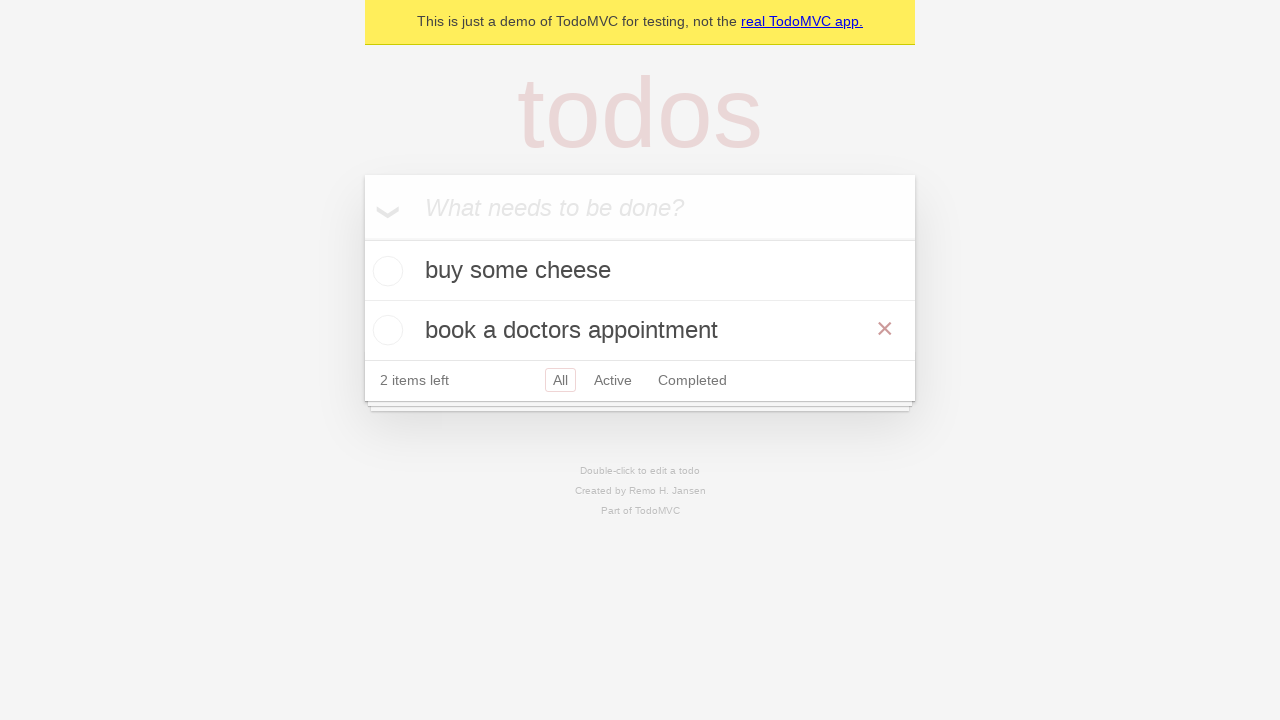

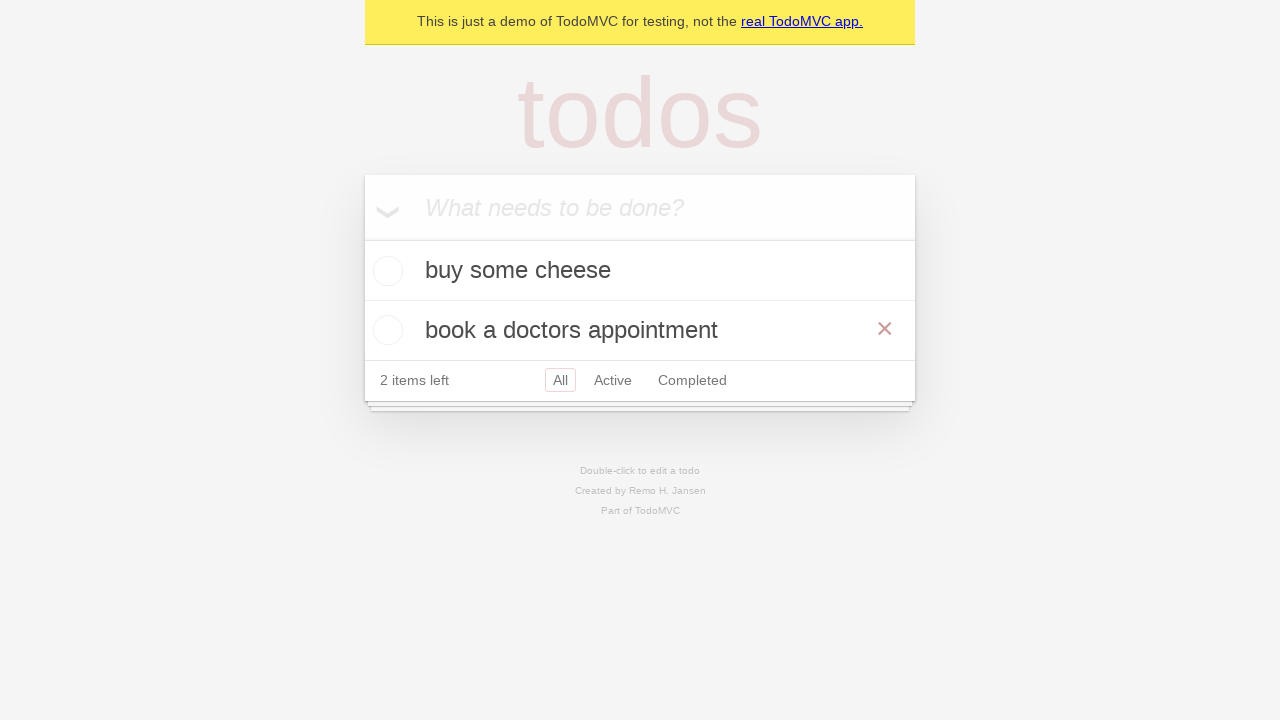